Fills out a practice registration form on DemoQA website including personal details, gender selection, hobbies checkboxes, and address information

Starting URL: https://demoqa.com/automation-practice-form/

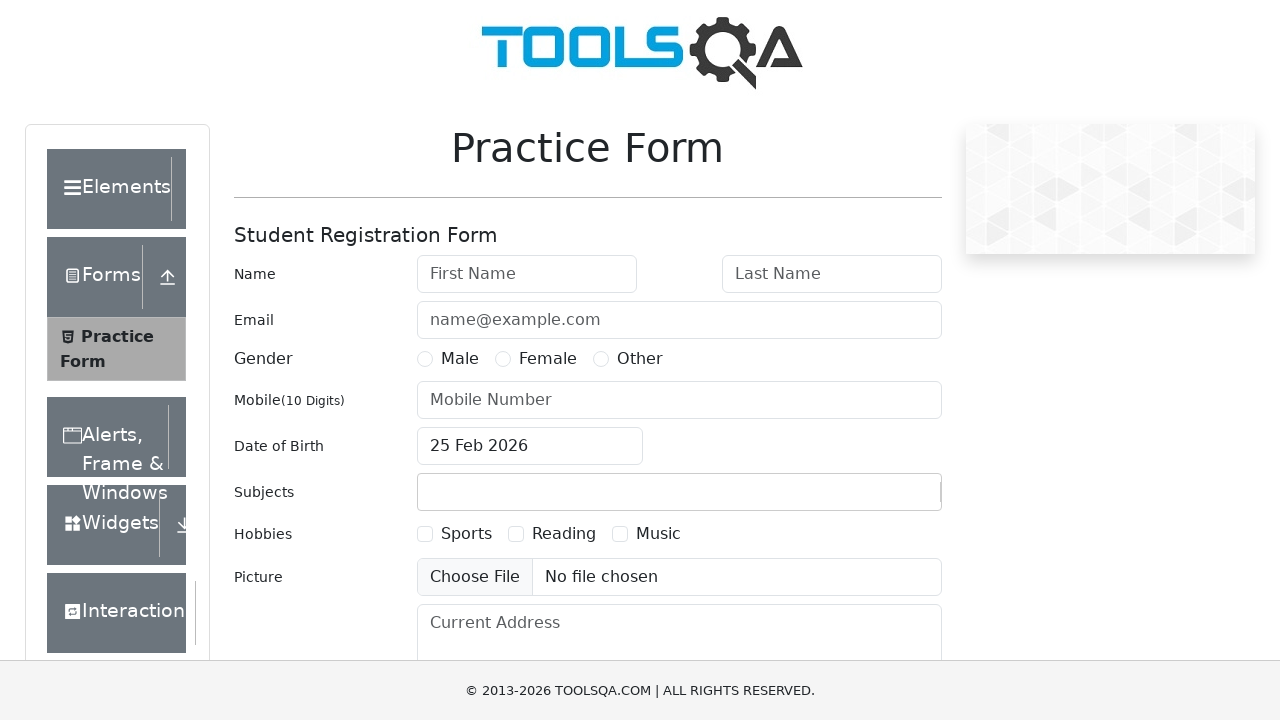

Filled first name field with 'Vaishnavi' on input[placeholder='First Name']
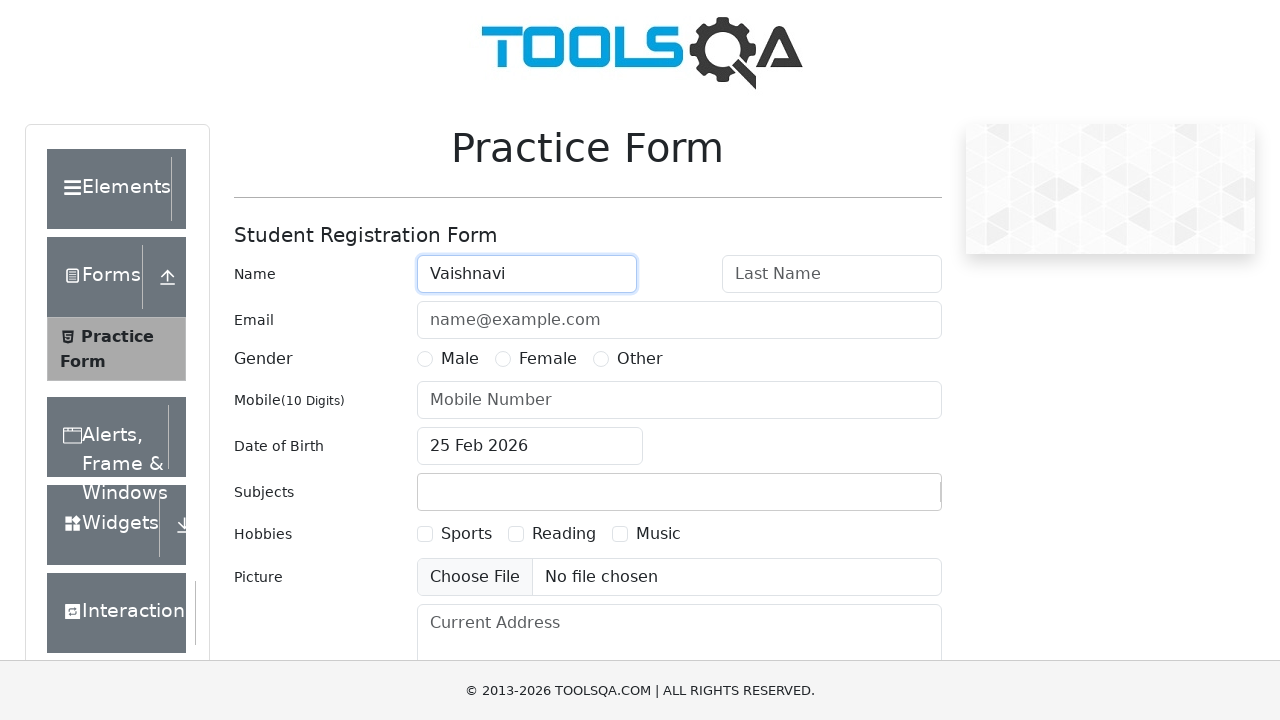

Filled last name field with 'Rangabashyam' on input#lastName
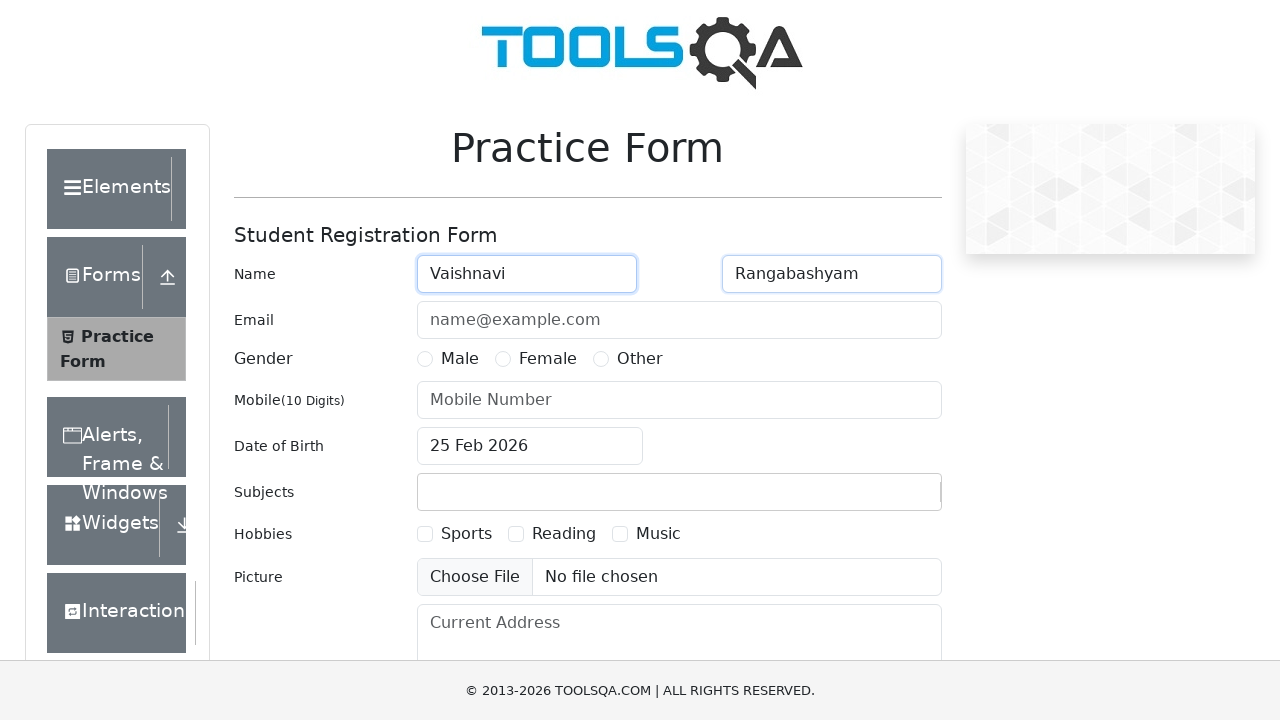

Filled email field with 'test098788@gmail.com' on input#userEmail
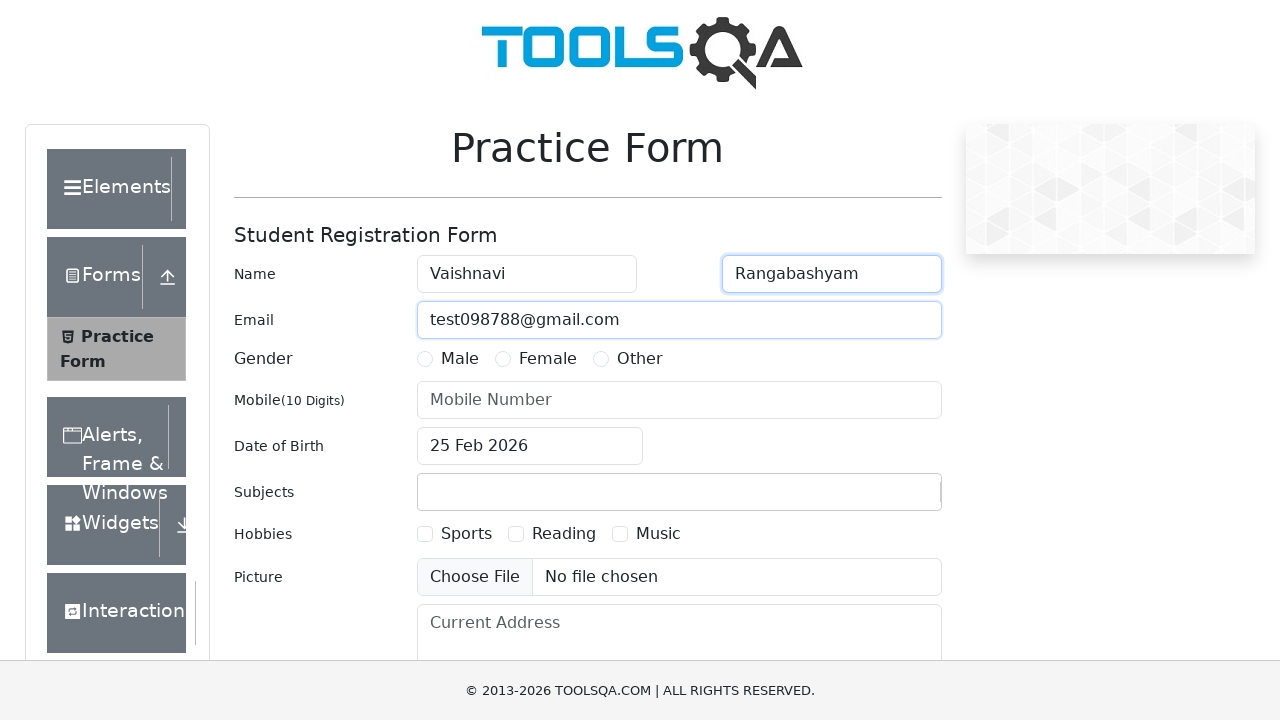

Selected Female gender radio button at (548, 359) on label[for='gender-radio-2']
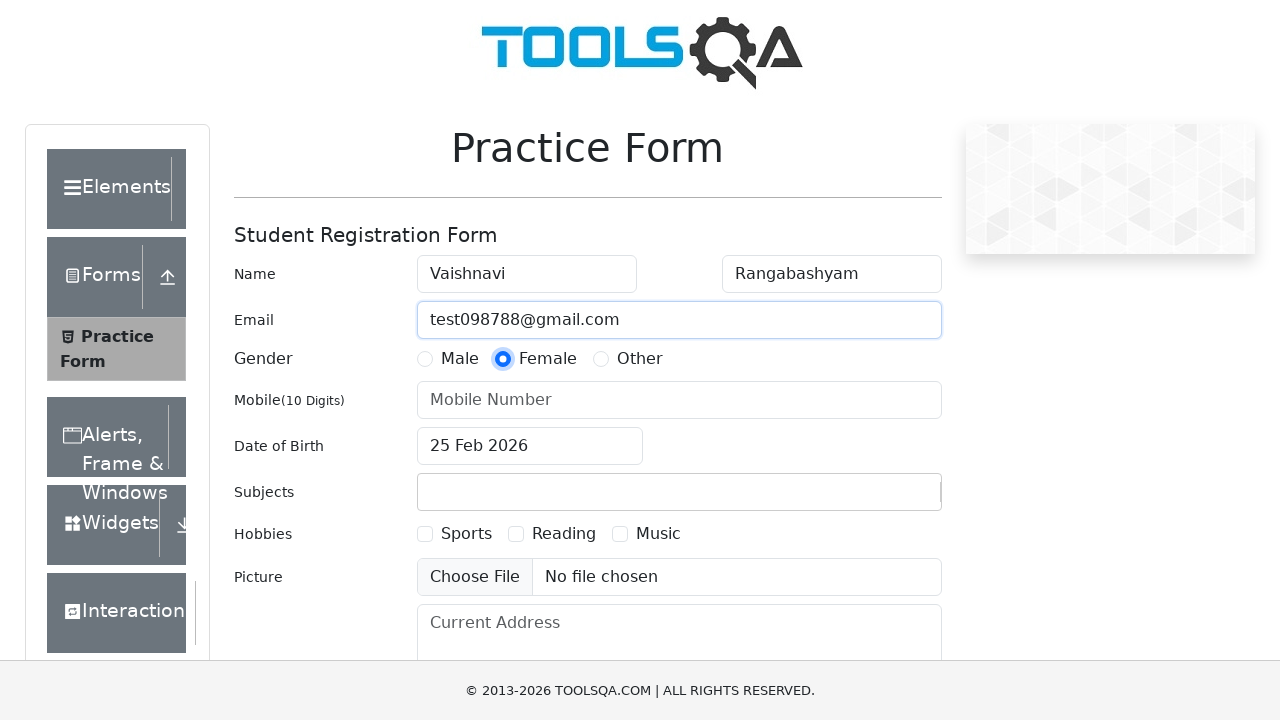

Filled mobile number field with '7648221233' on input[placeholder='Mobile Number']
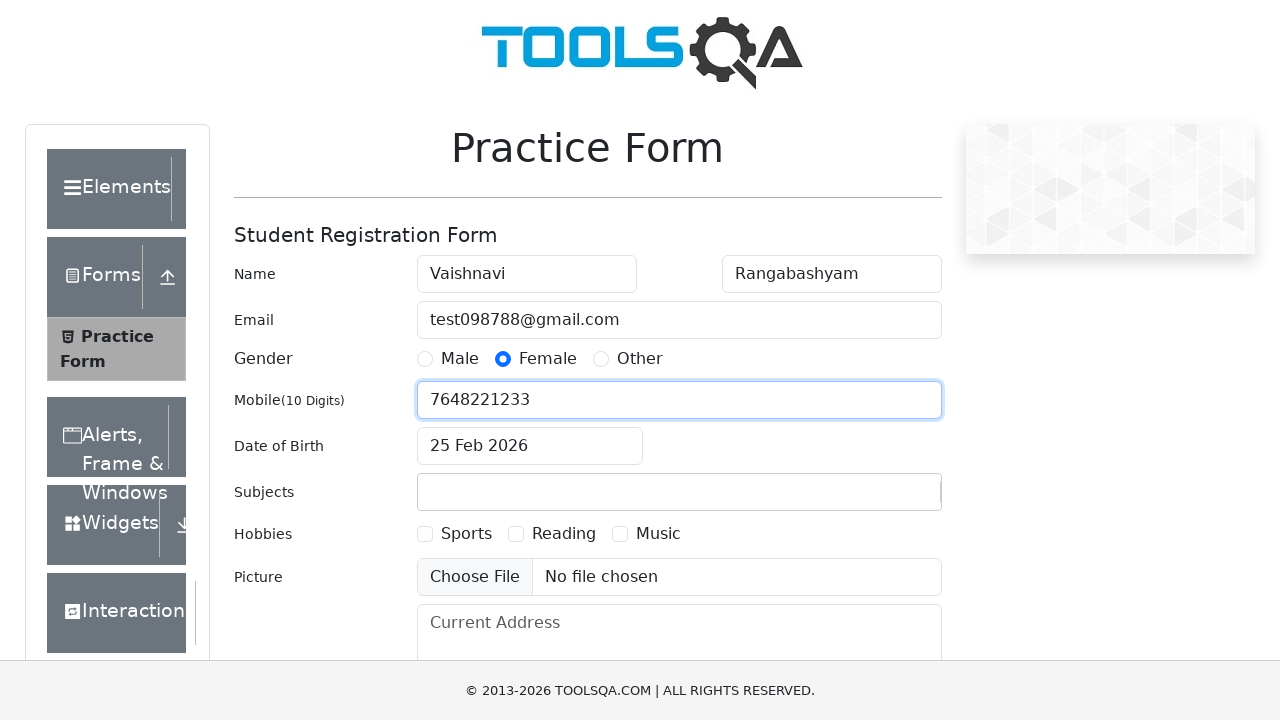

Selected Sports hobby checkbox at (466, 534) on label[for='hobbies-checkbox-1']
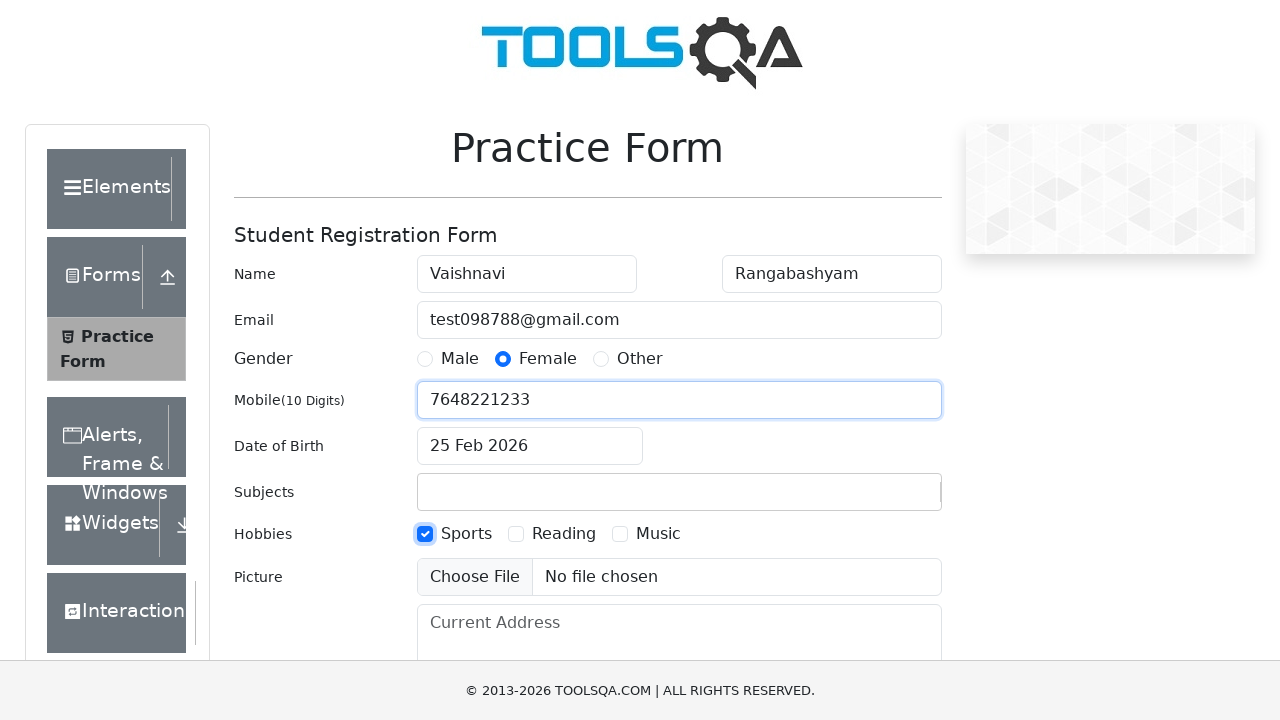

Selected Reading hobby checkbox at (564, 534) on label[for='hobbies-checkbox-2']
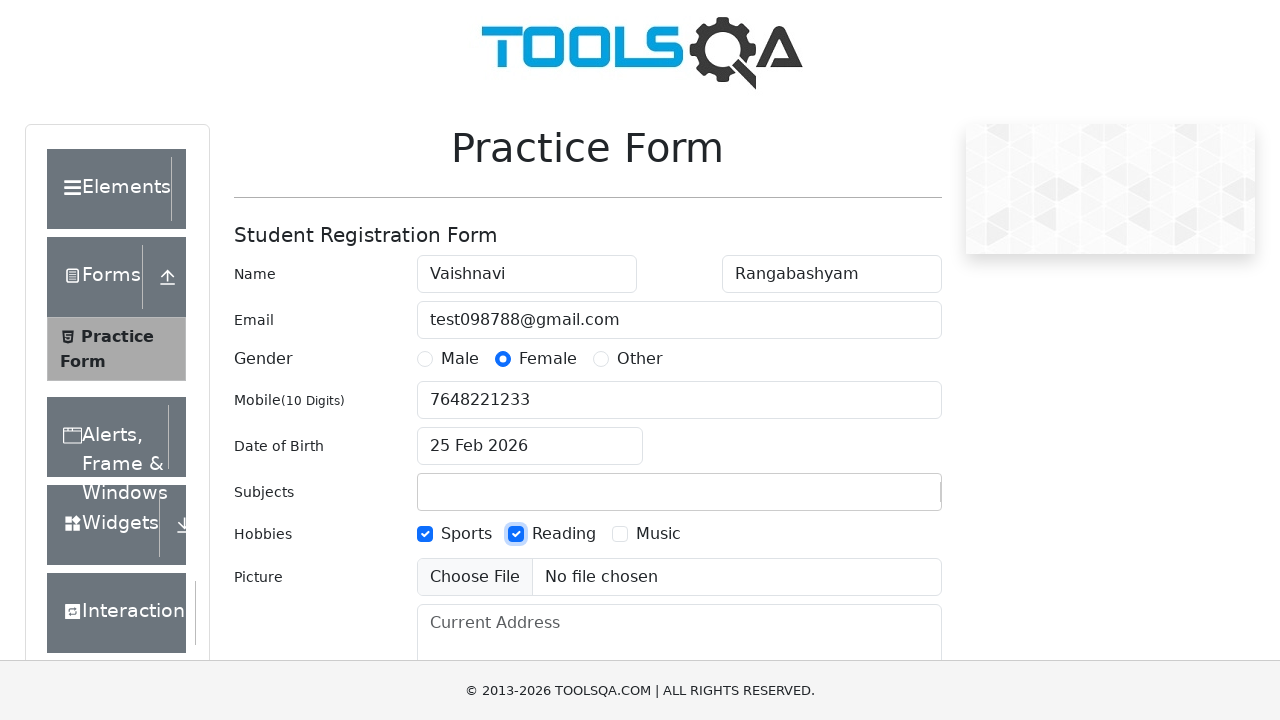

Selected Music hobby checkbox at (658, 534) on label[for='hobbies-checkbox-3']
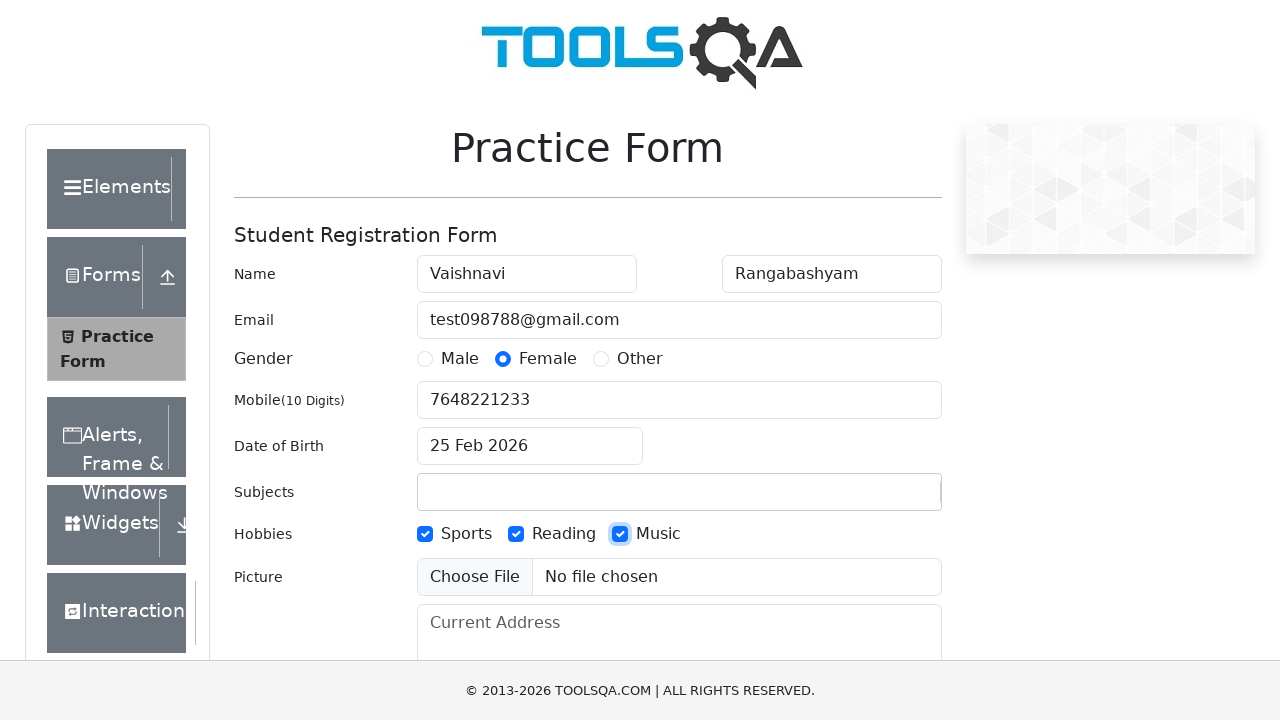

Filled current address field with 'Salem(DT), Tamilnadu' on textarea#currentAddress
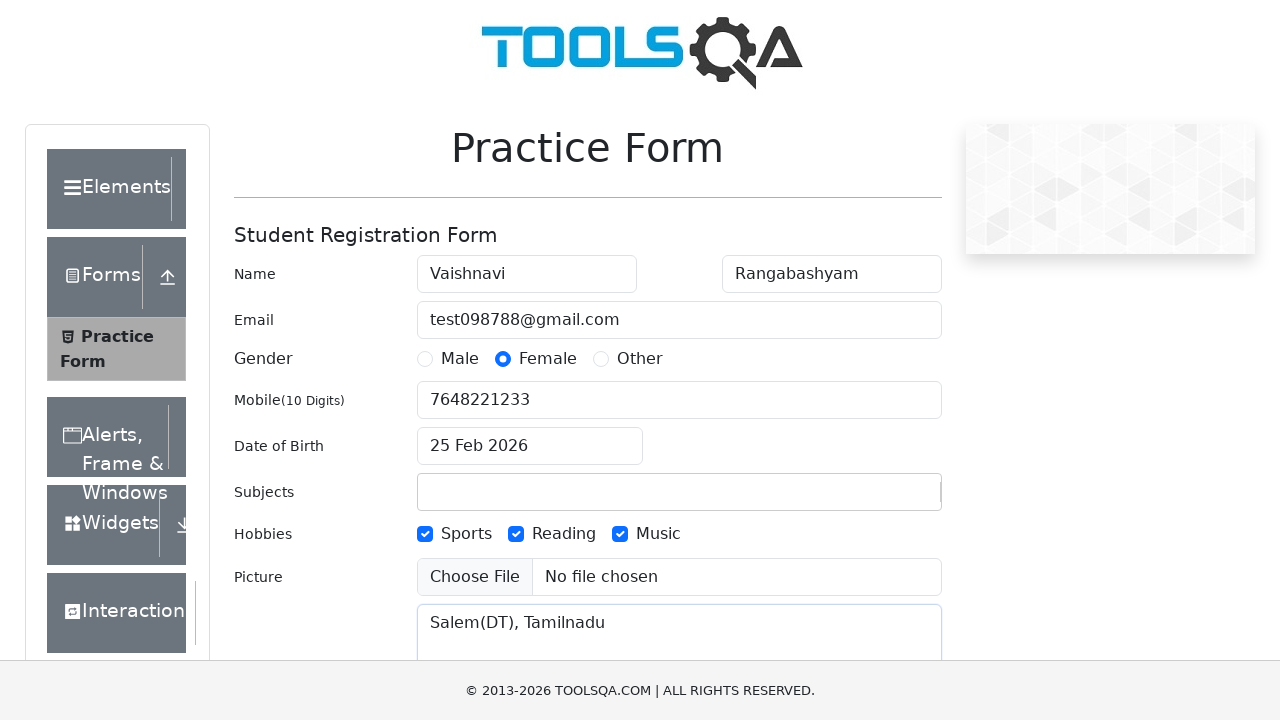

Filled subjects field with 'Biology' on input#subjectsInput
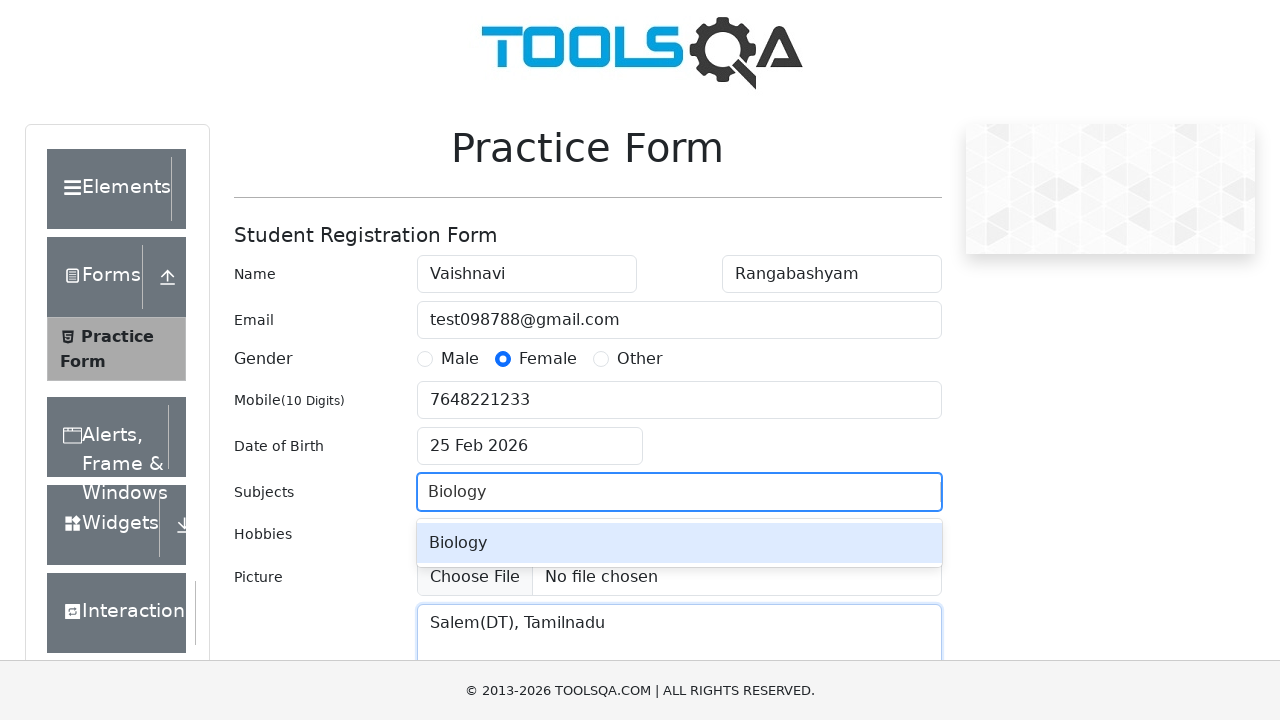

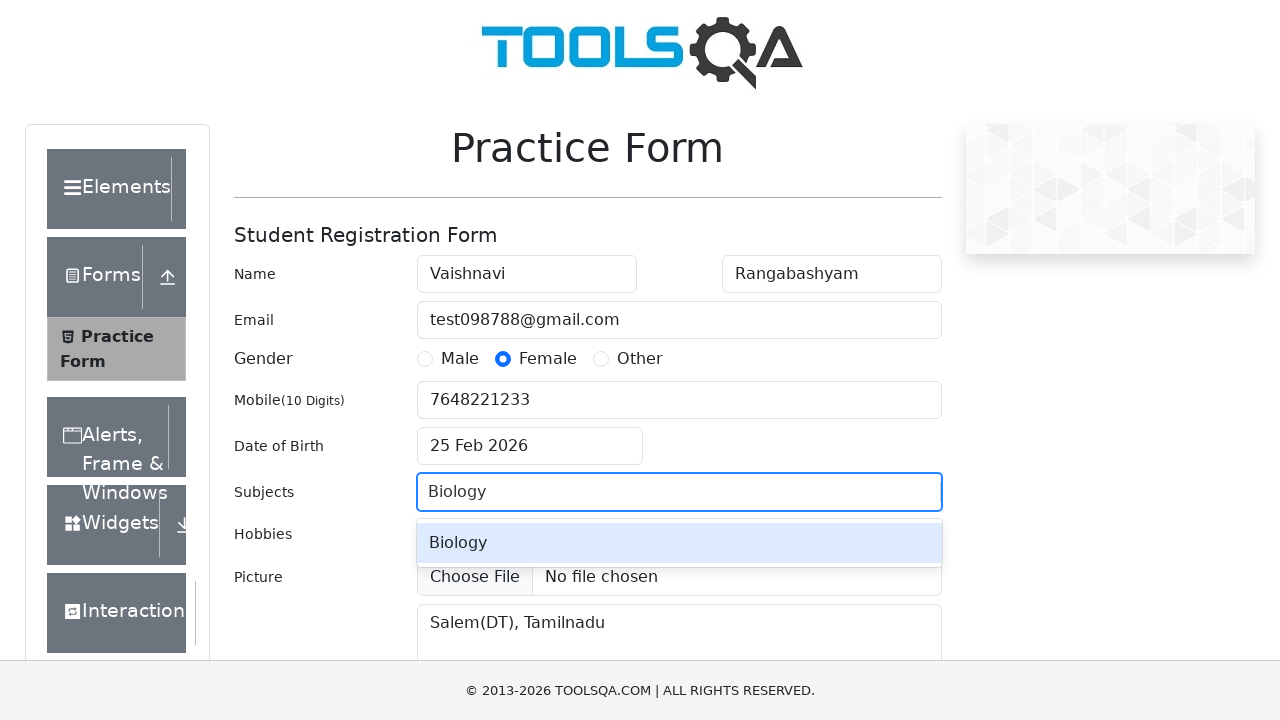